Tests a currency spinner widget by selecting a currency from dropdown and setting a spinner value using JavaScript

Starting URL: https://www.globalsqa.com/demo-site/spinner/#Currency

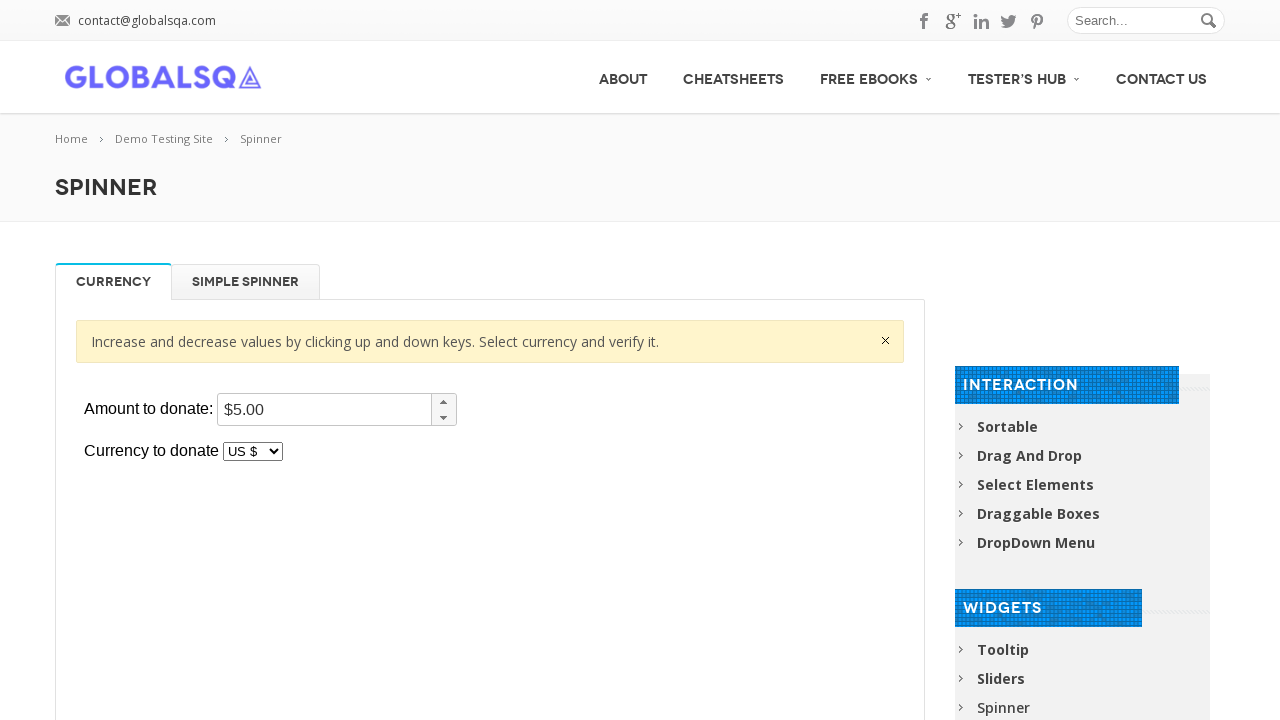

Waited for and located the spinner widget iframe
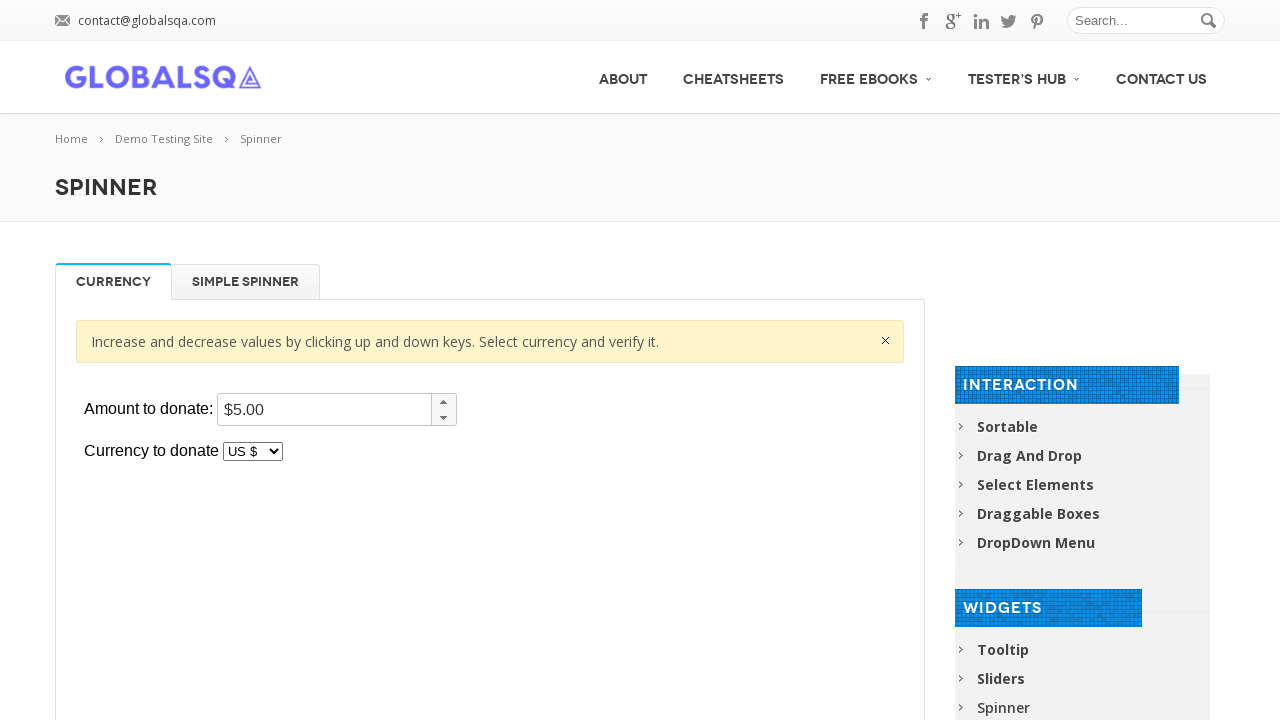

Switched to spinner widget iframe
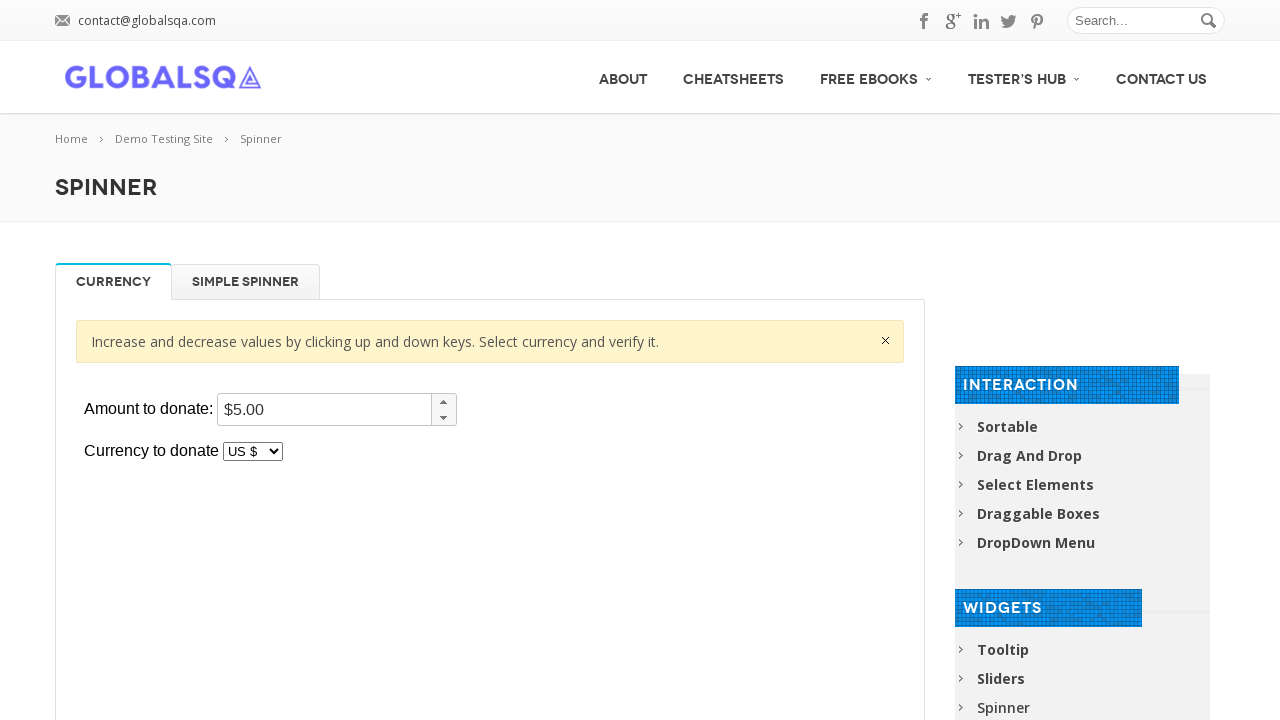

Selected 'US $' currency from dropdown on xpath=//*[@id="post-2677"]/div[2]/div/div/div[1]/p/iframe >> internal:control=en
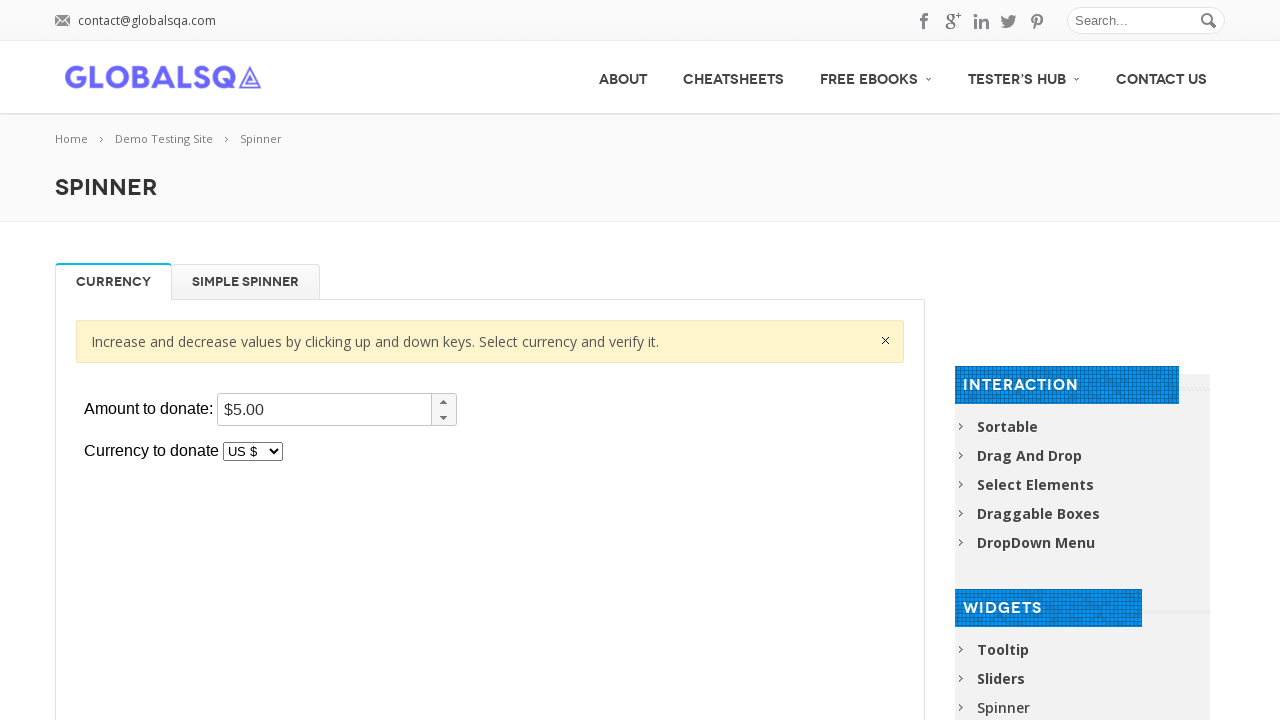

Clicked on spinner element at (324, 410) on xpath=//*[@id="post-2677"]/div[2]/div/div/div[1]/p/iframe >> internal:control=en
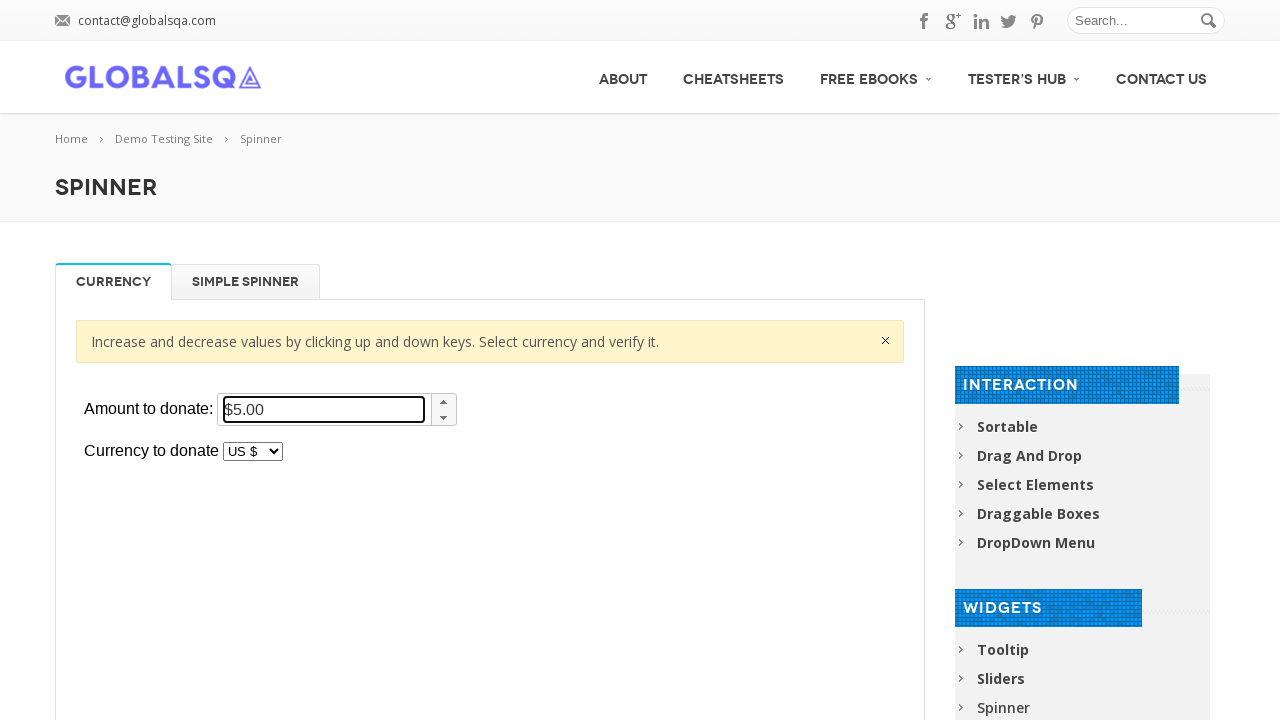

Set spinner value to '$480.00' using JavaScript
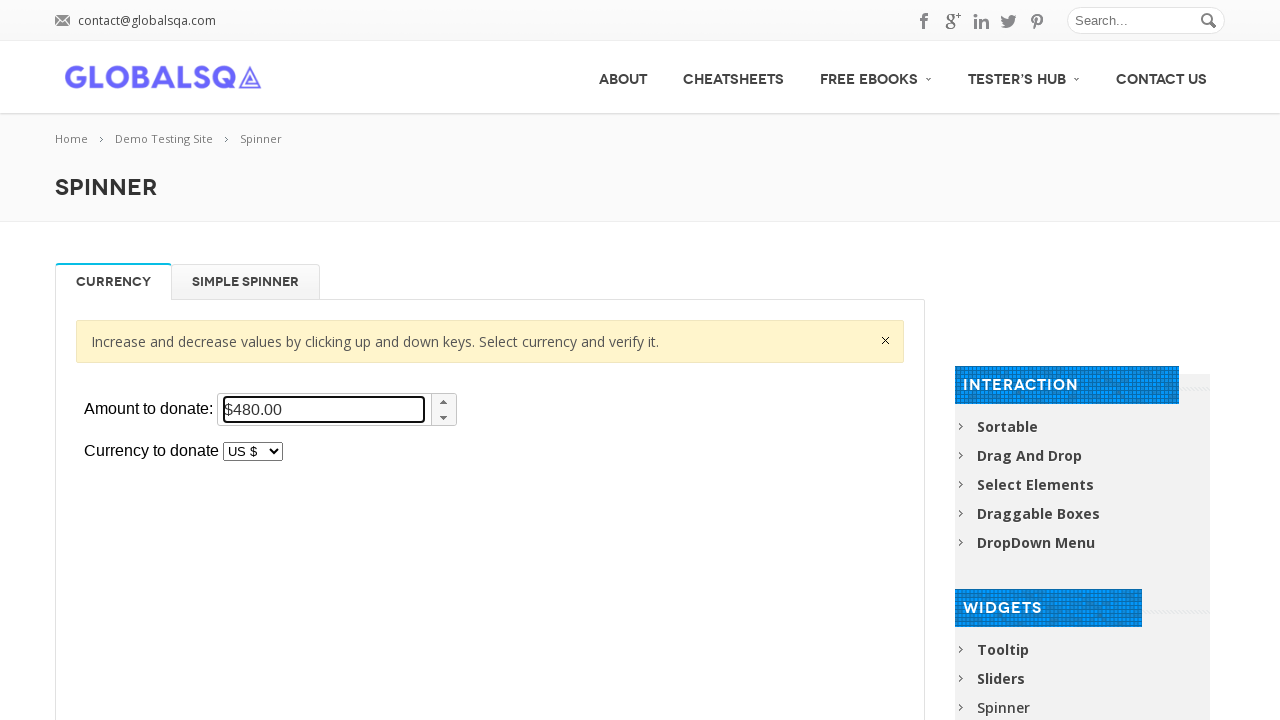

Retrieved spinner value for verification
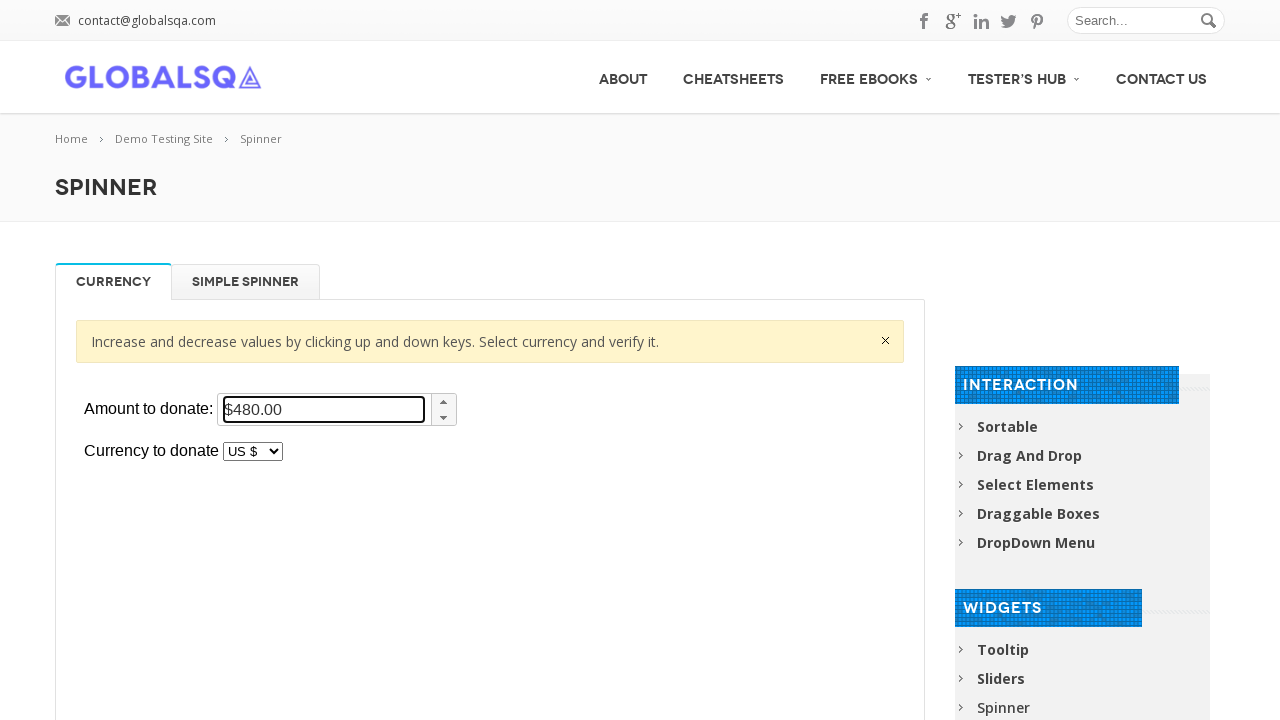

Verified spinner value successfully matches '$480.00'
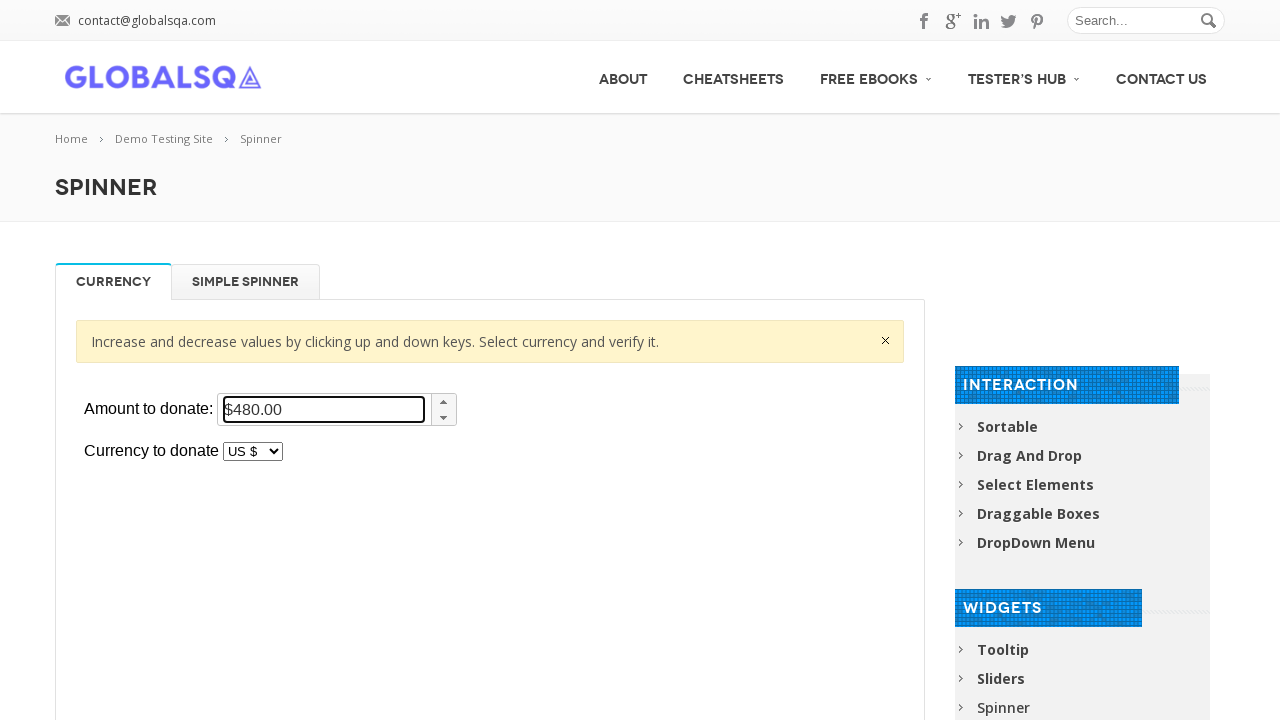

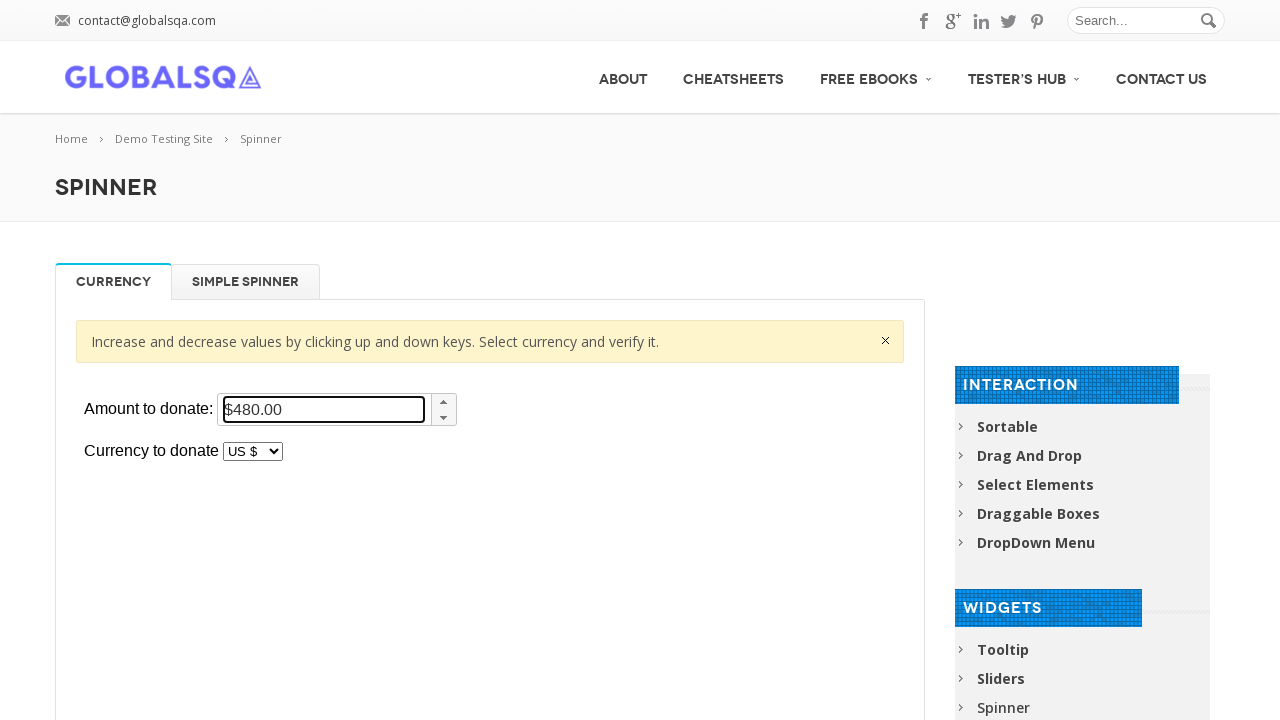